Tests that the Clear completed button is hidden when there are no completed items

Starting URL: https://demo.playwright.dev/todomvc

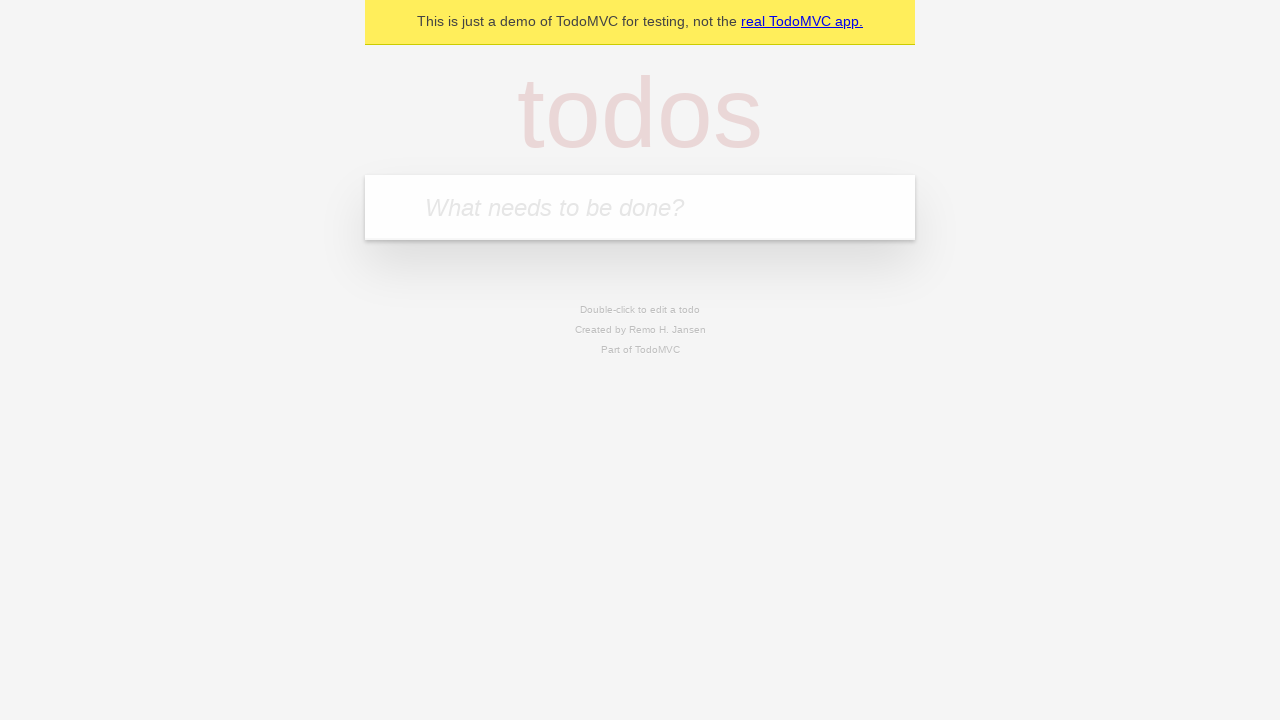

Filled todo input with 'buy some cheese' on internal:attr=[placeholder="What needs to be done?"i]
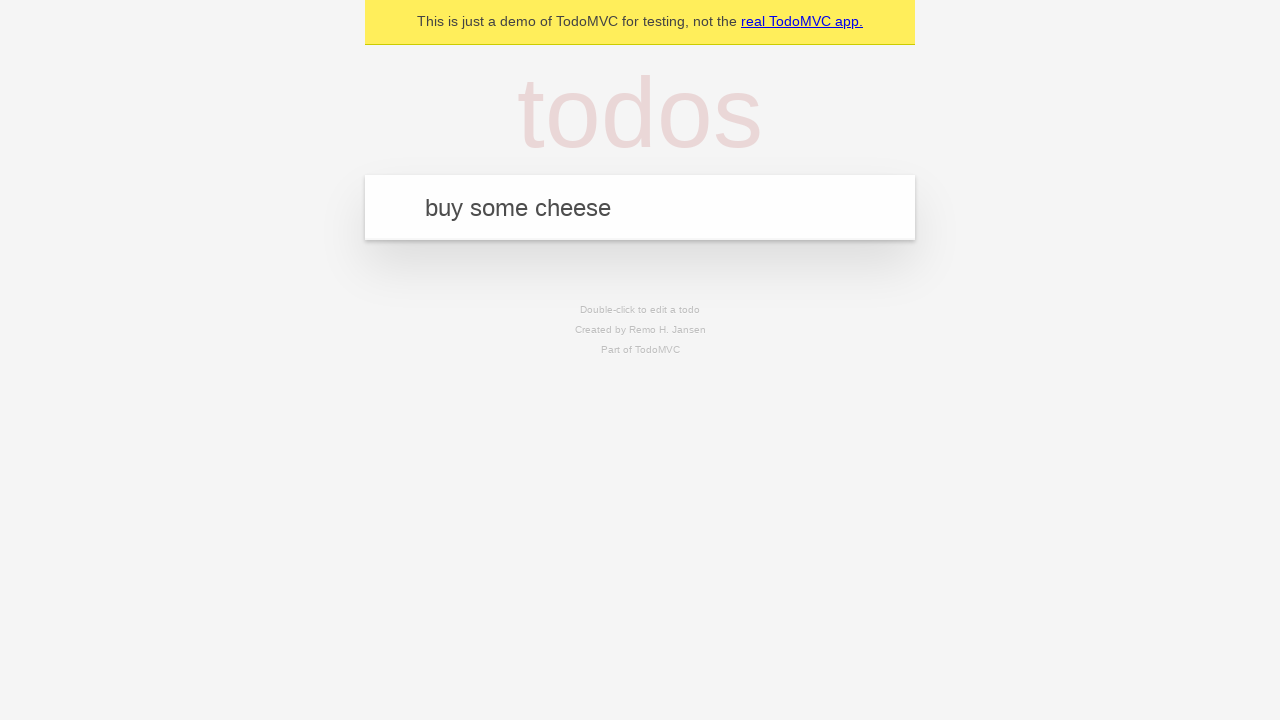

Pressed Enter to add first todo on internal:attr=[placeholder="What needs to be done?"i]
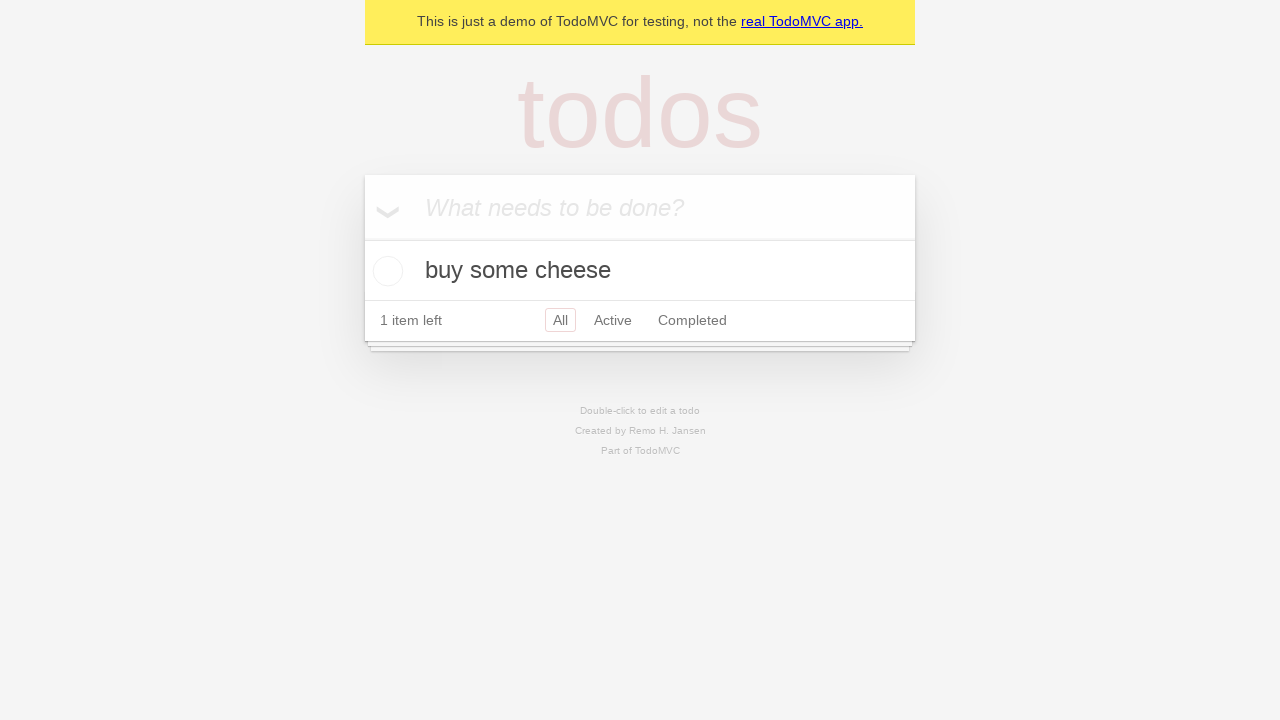

Filled todo input with 'feed the cat' on internal:attr=[placeholder="What needs to be done?"i]
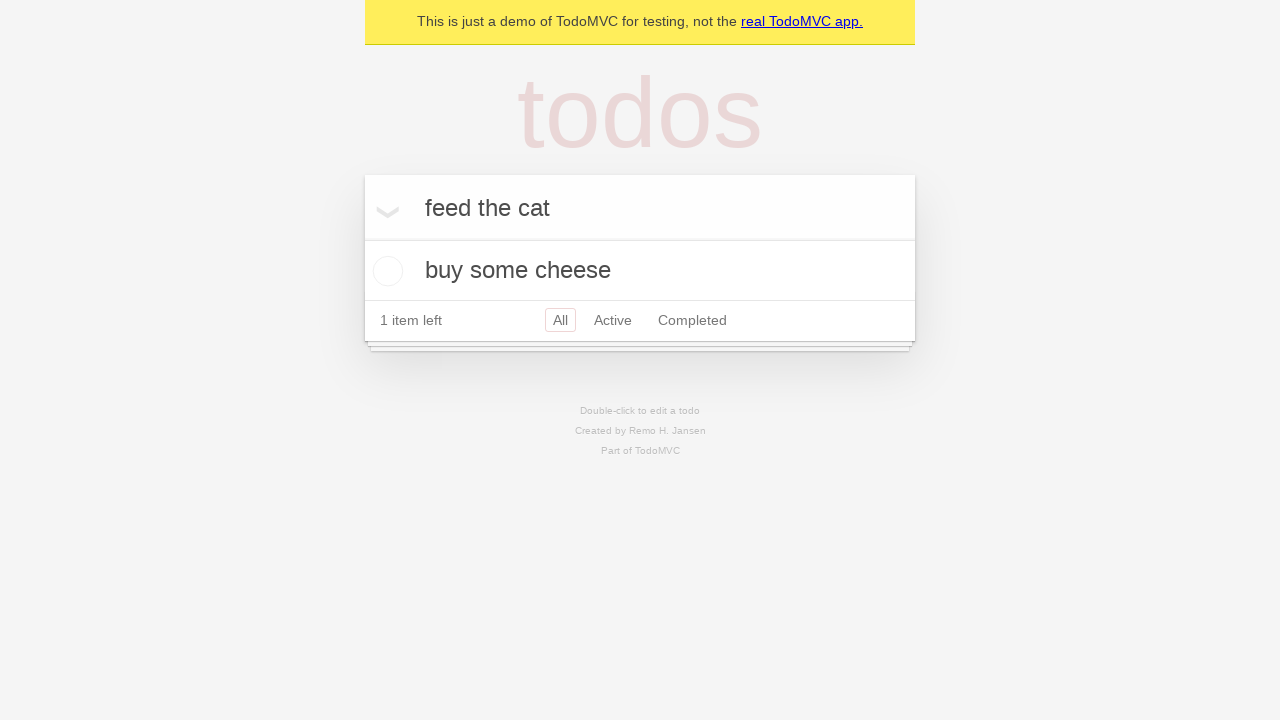

Pressed Enter to add second todo on internal:attr=[placeholder="What needs to be done?"i]
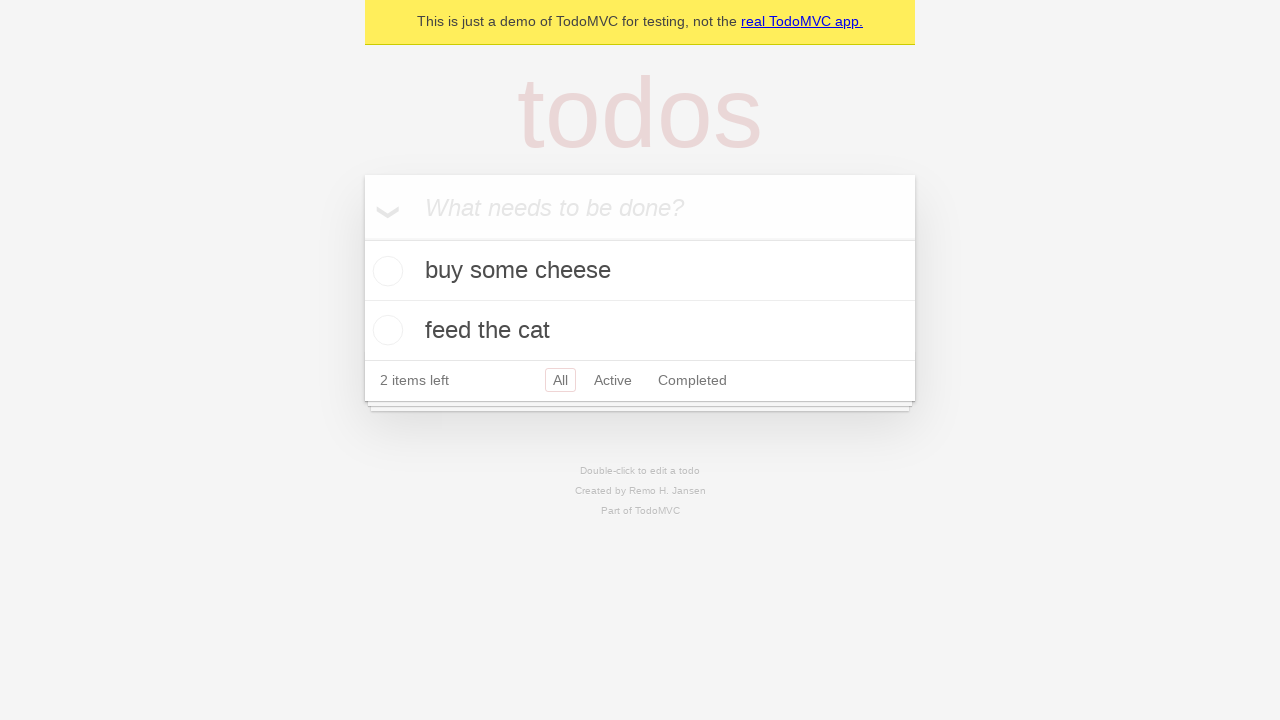

Filled todo input with 'book a doctors appointment' on internal:attr=[placeholder="What needs to be done?"i]
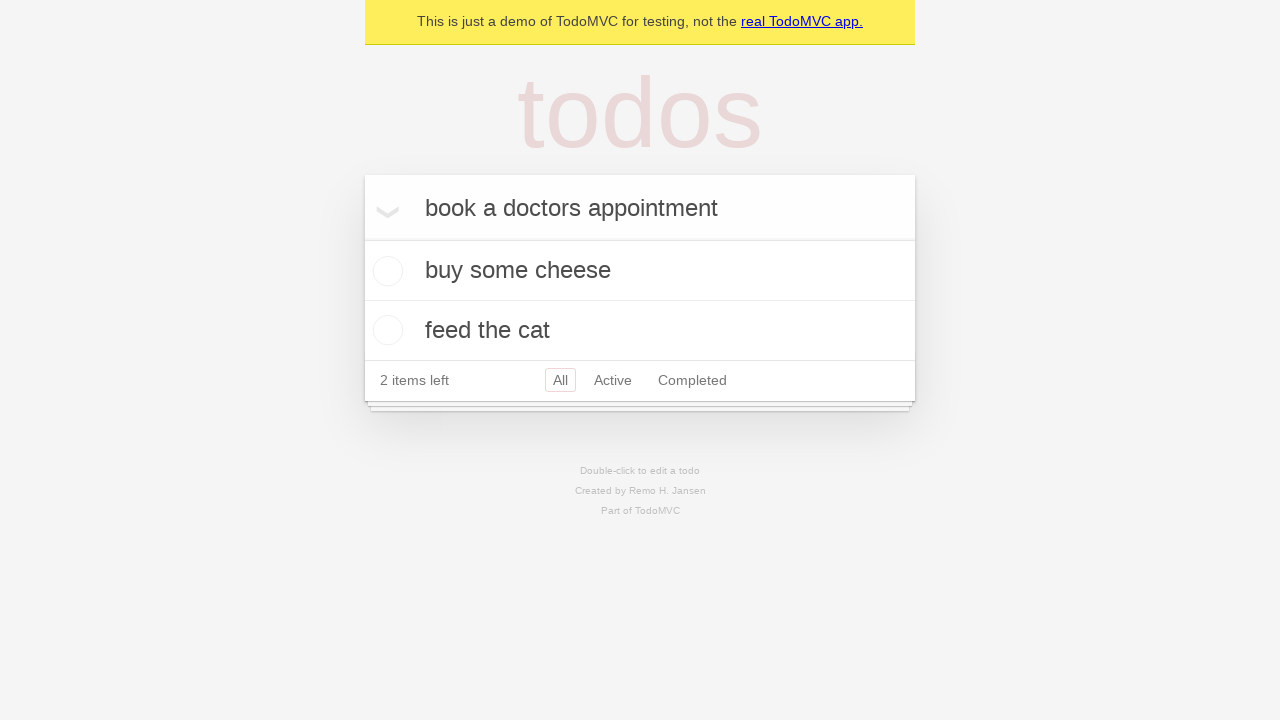

Pressed Enter to add third todo on internal:attr=[placeholder="What needs to be done?"i]
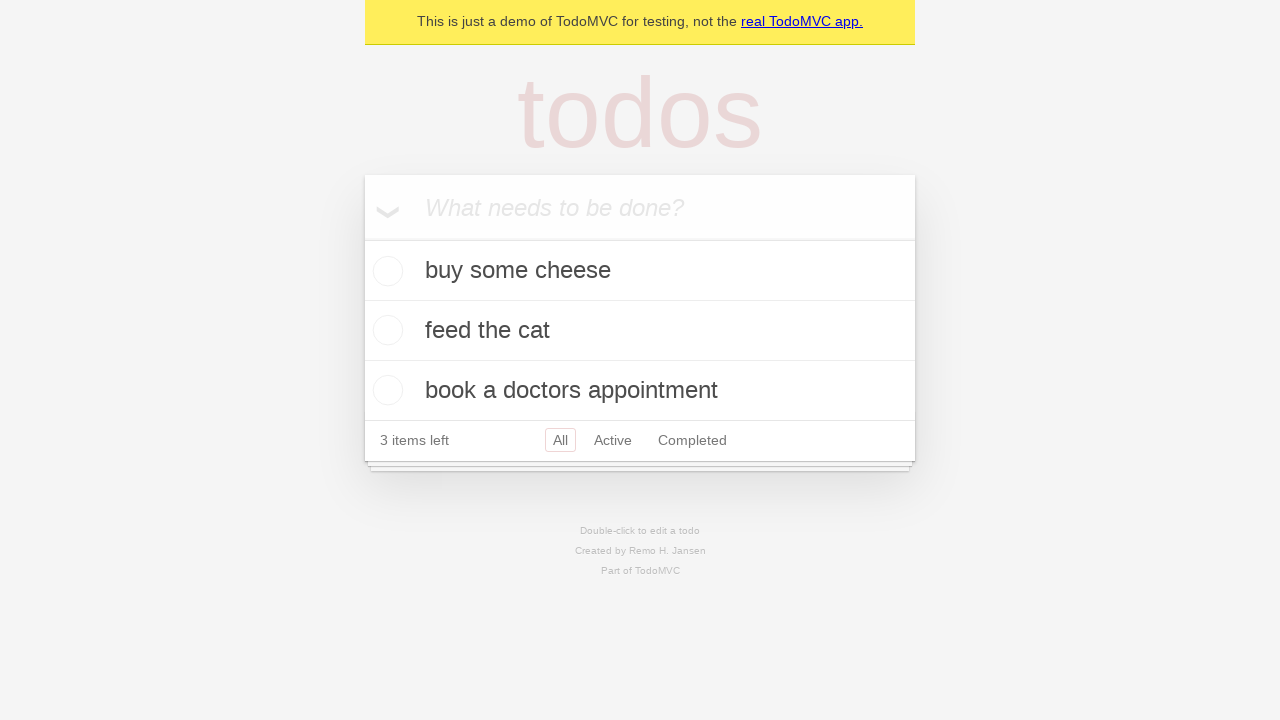

Checked the first todo item at (385, 271) on .todo-list li .toggle >> nth=0
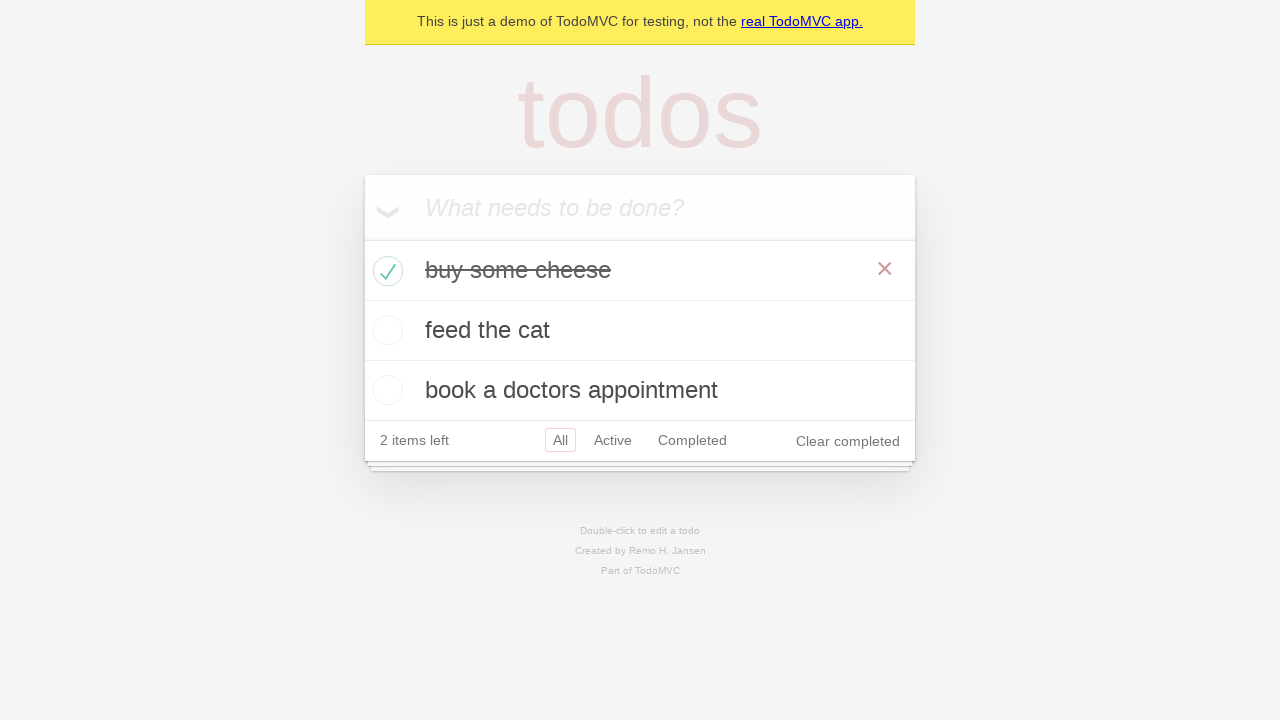

Clicked 'Clear completed' button to remove completed todo at (848, 441) on internal:role=button[name="Clear completed"i]
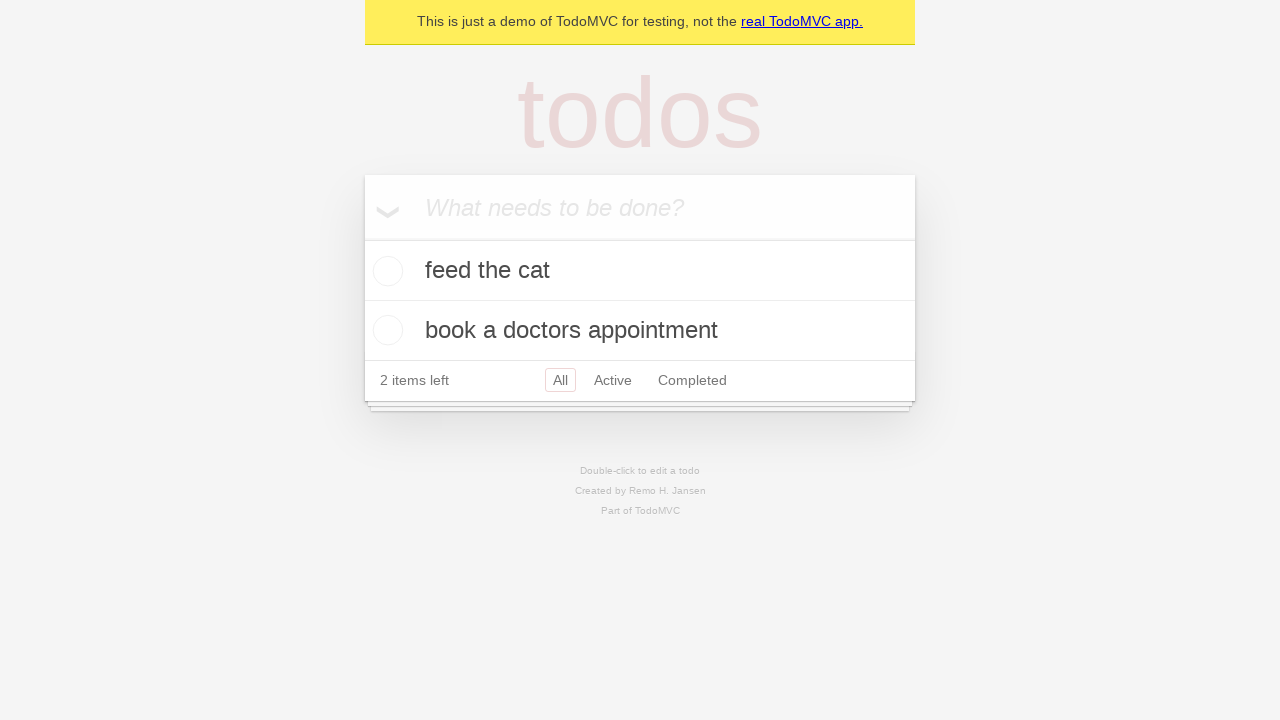

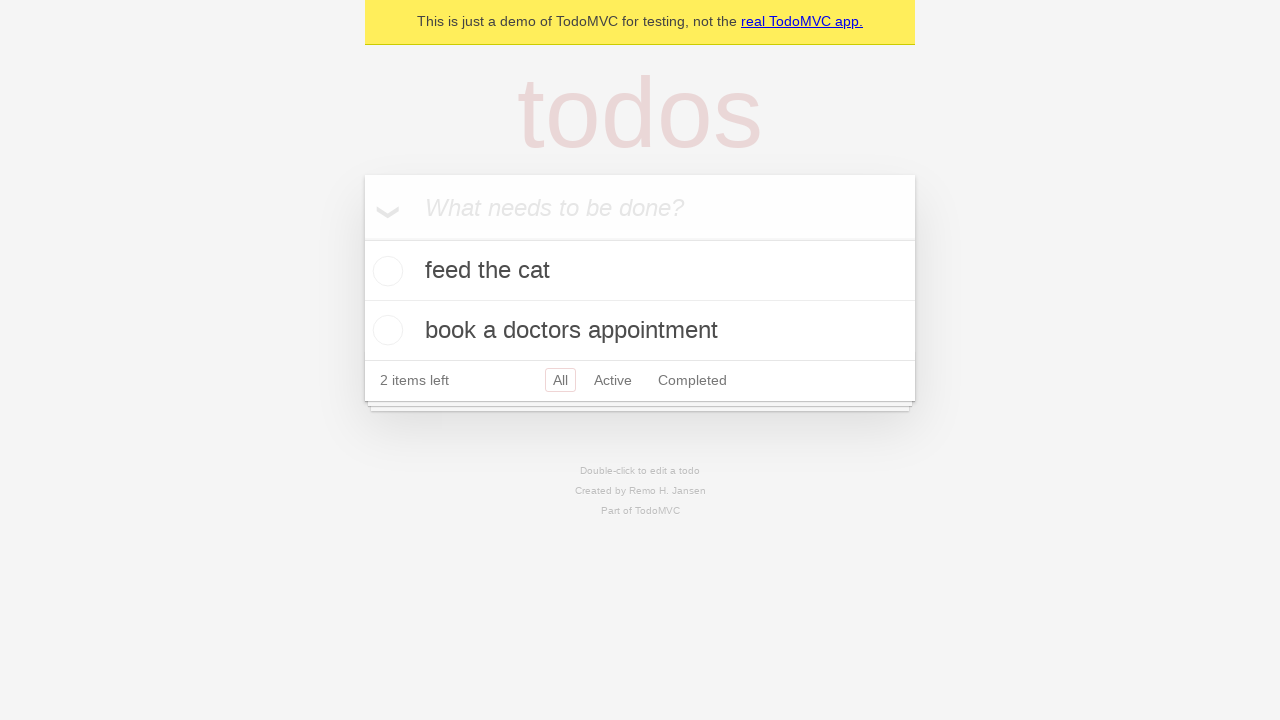